Tests adding three elements and then removing them one by one by clicking each Delete button

Starting URL: http://the-internet.herokuapp.com/add_remove_elements/

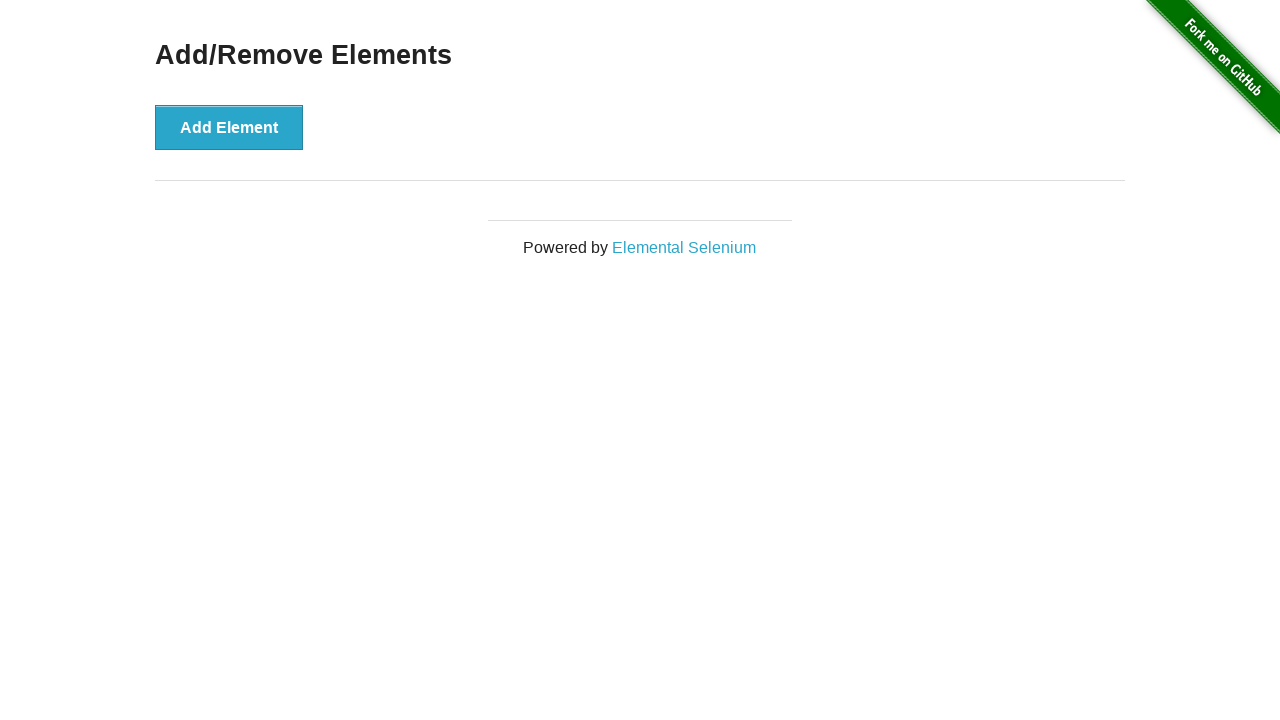

Clicked Add Element button (iteration 1) at (229, 127) on xpath=//button[text()='Add Element']
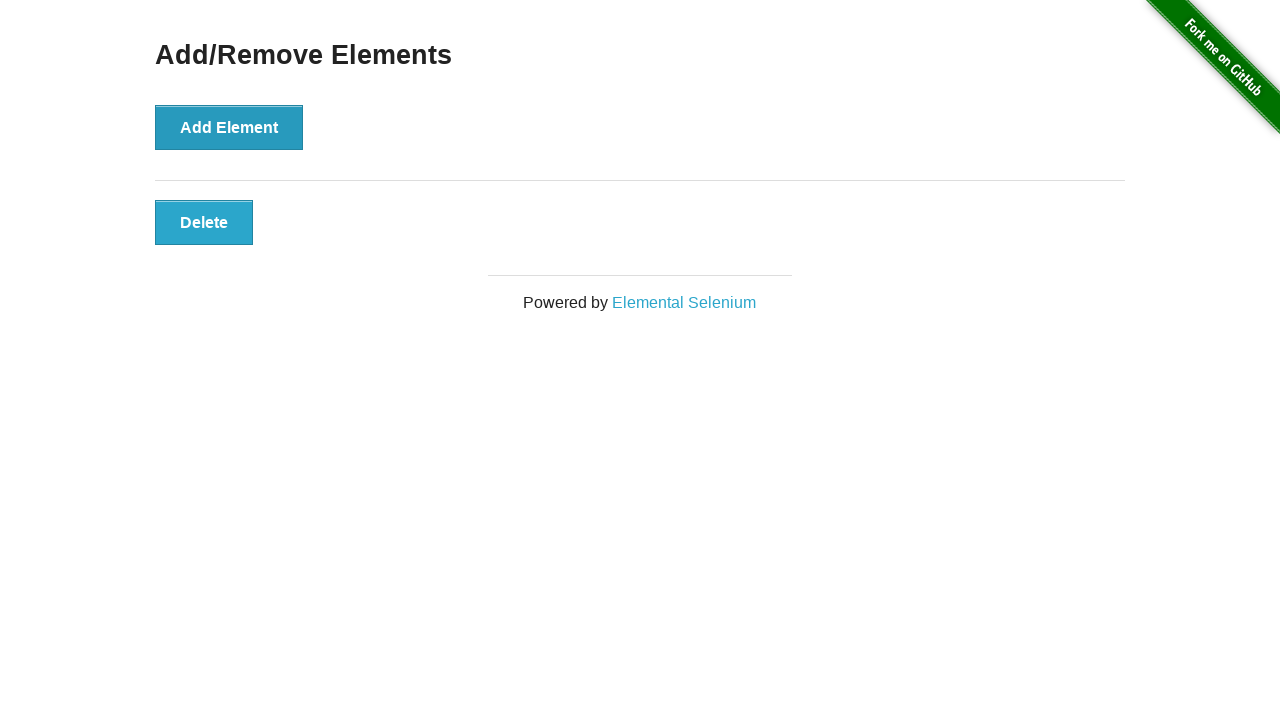

Clicked Add Element button (iteration 2) at (229, 127) on xpath=//button[text()='Add Element']
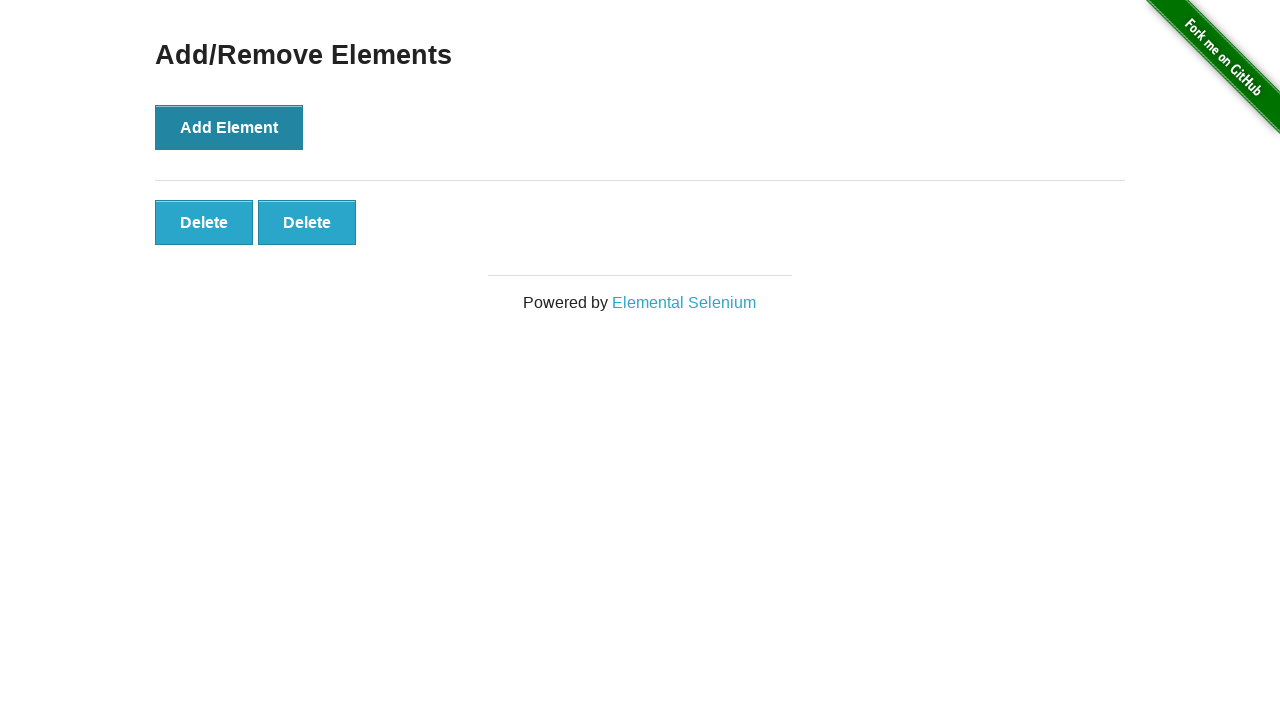

Clicked Add Element button (iteration 3) at (229, 127) on xpath=//button[text()='Add Element']
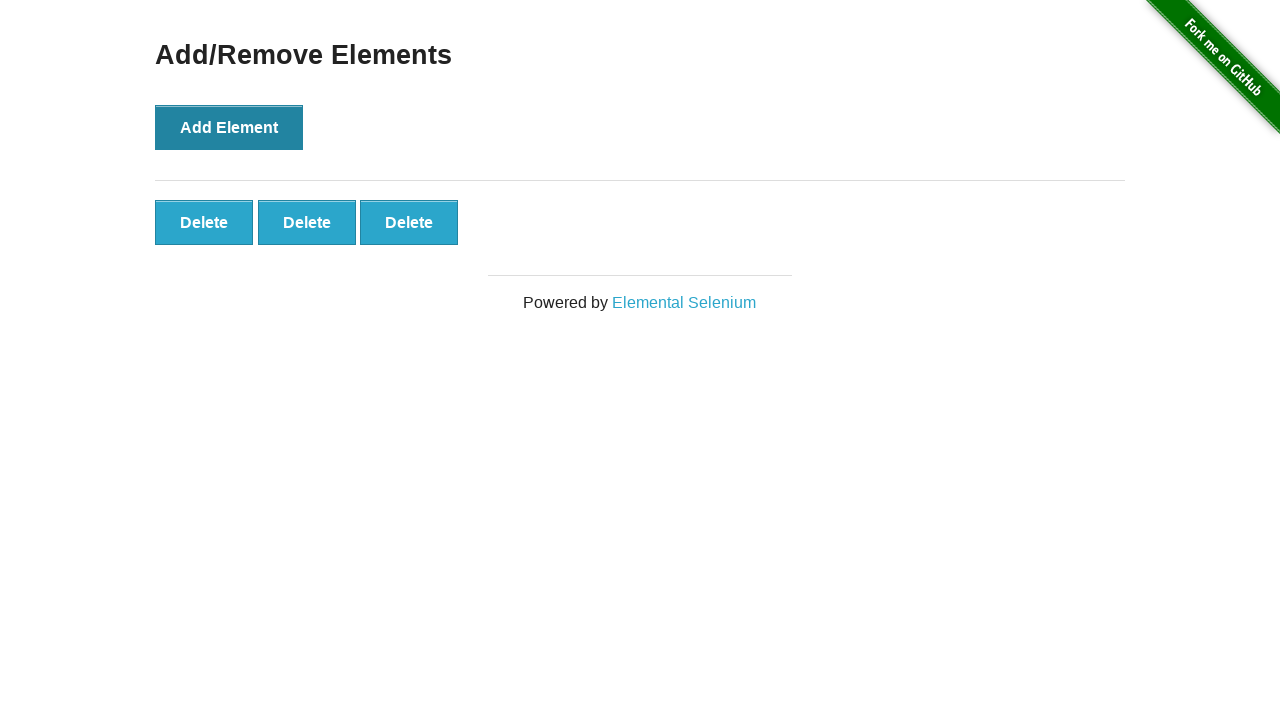

Clicked the third Delete button to remove third element at (409, 222) on (//button[text()='Delete'])[3]
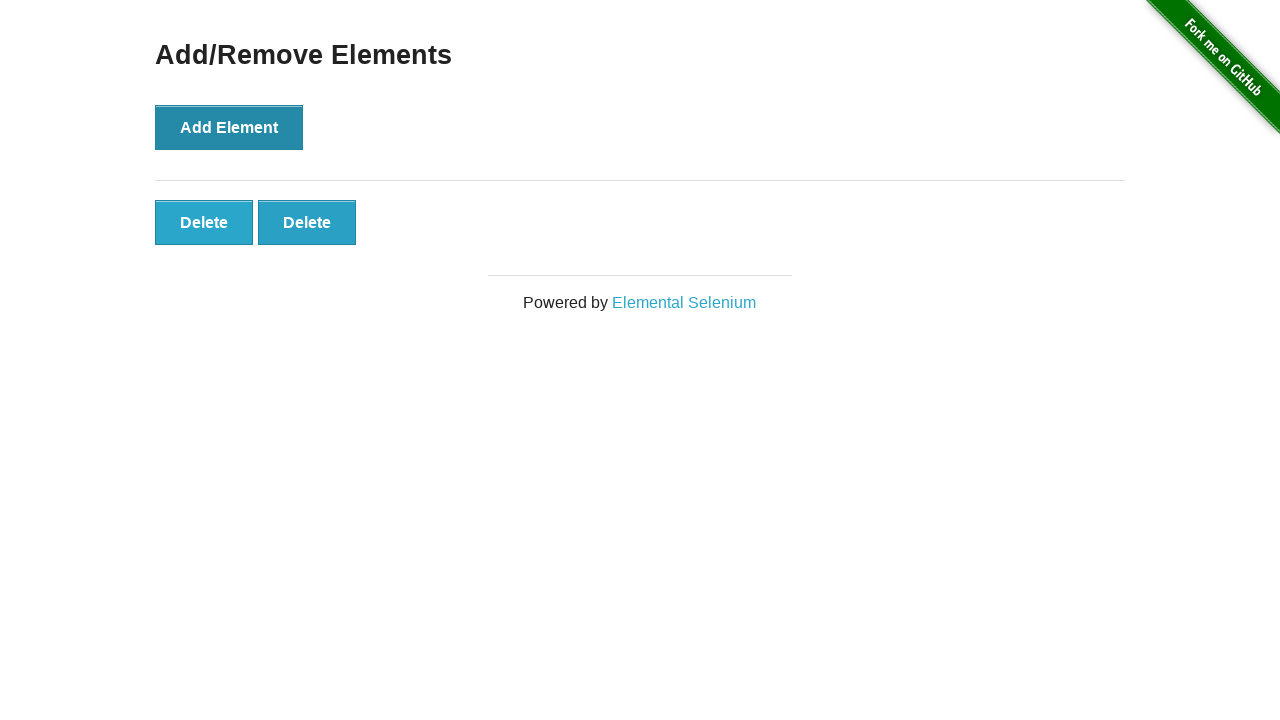

Clicked the second Delete button to remove second element at (307, 222) on (//button[text()='Delete'])[2]
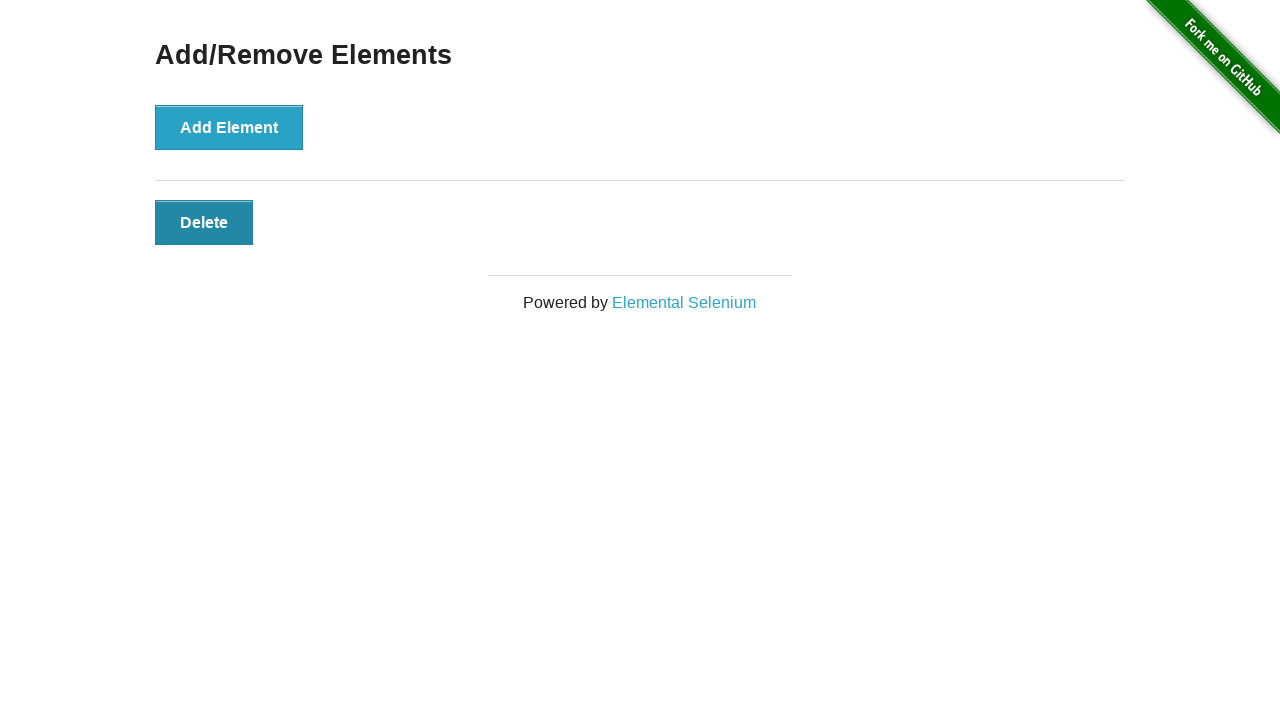

Clicked the first Delete button to remove first element at (204, 222) on (//button[text()='Delete'])[1]
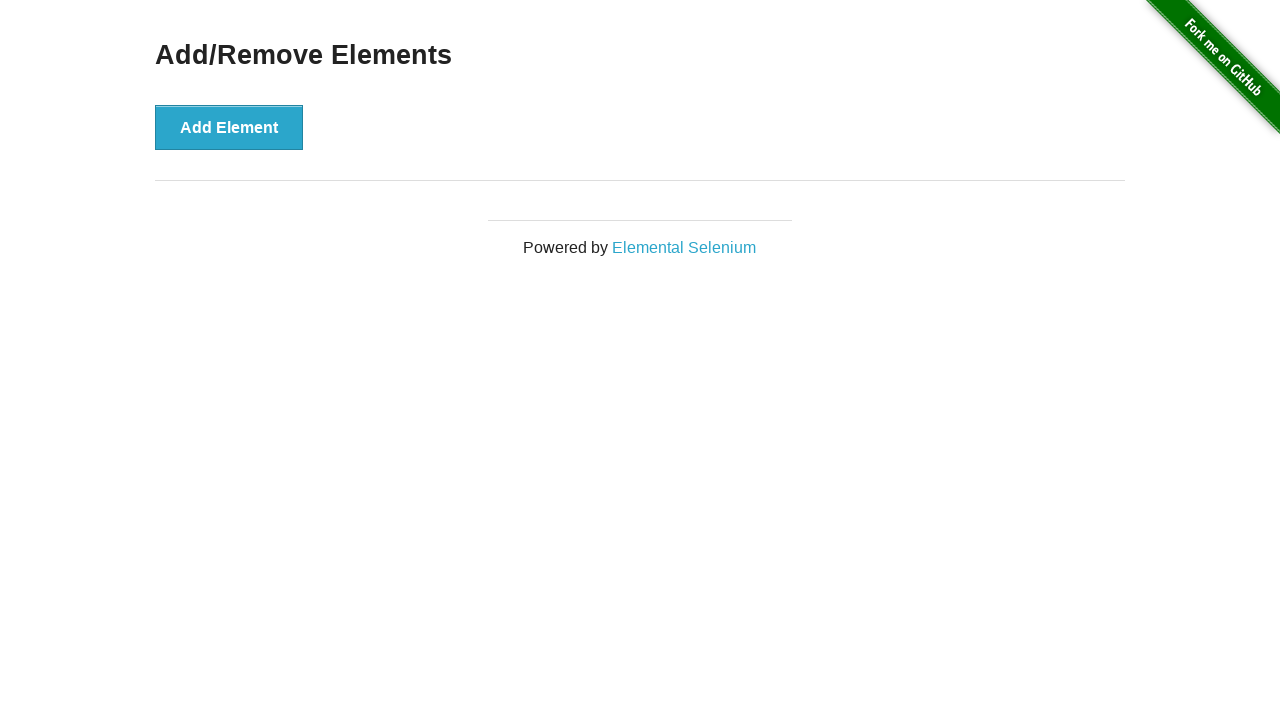

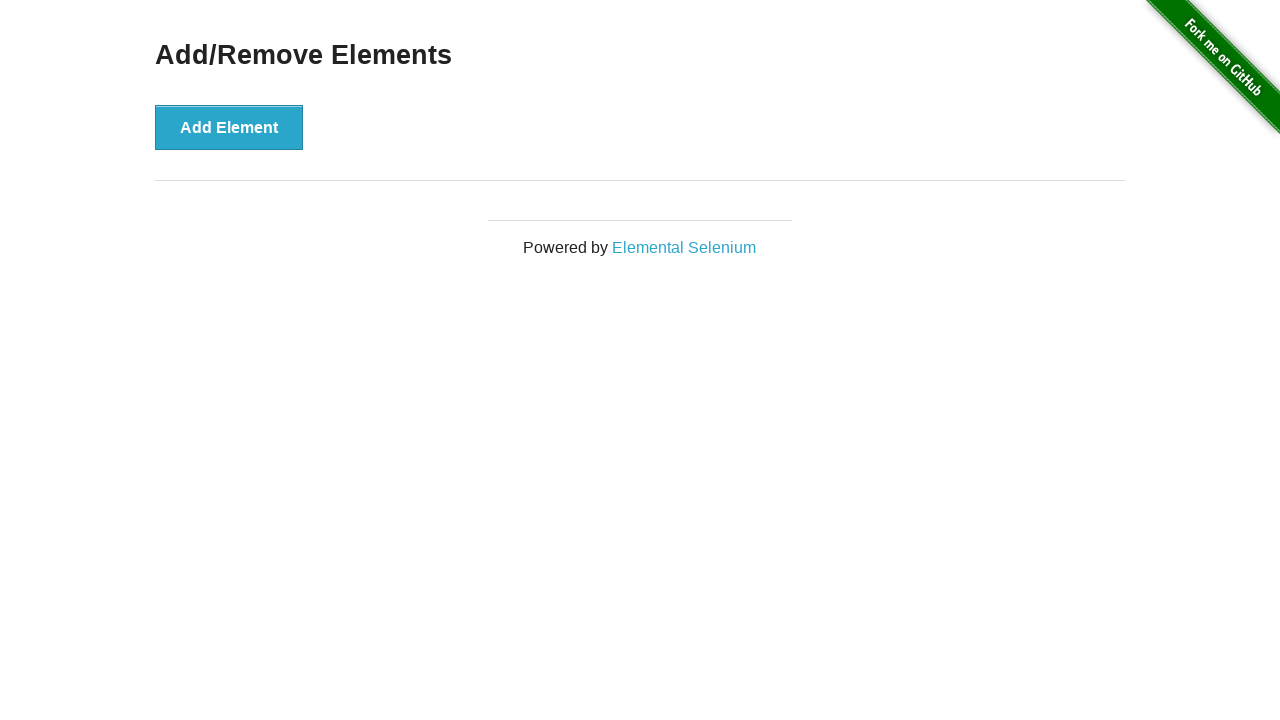